Tests keyboard input events by sending individual keys and key combinations including Ctrl+A and Ctrl+C

Starting URL: https://v1.training-support.net/selenium/input-events

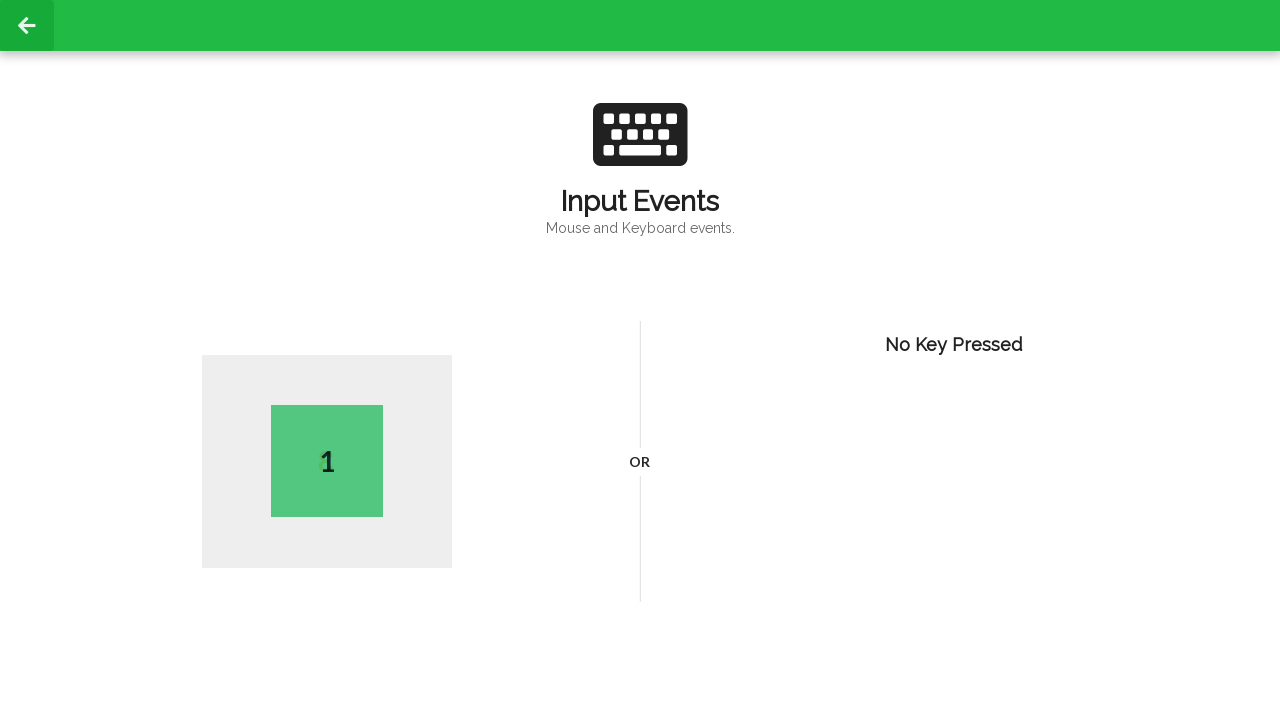

Pressed single key 'R'
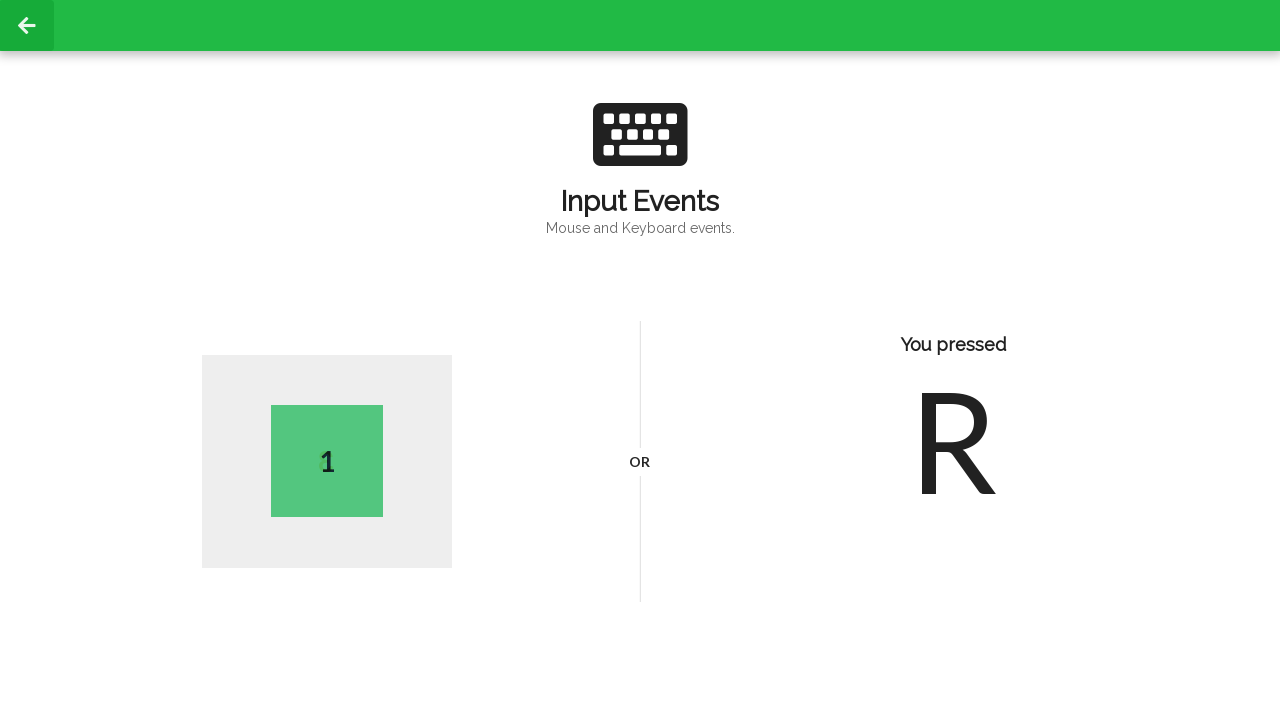

Pressed Ctrl+A to select all text
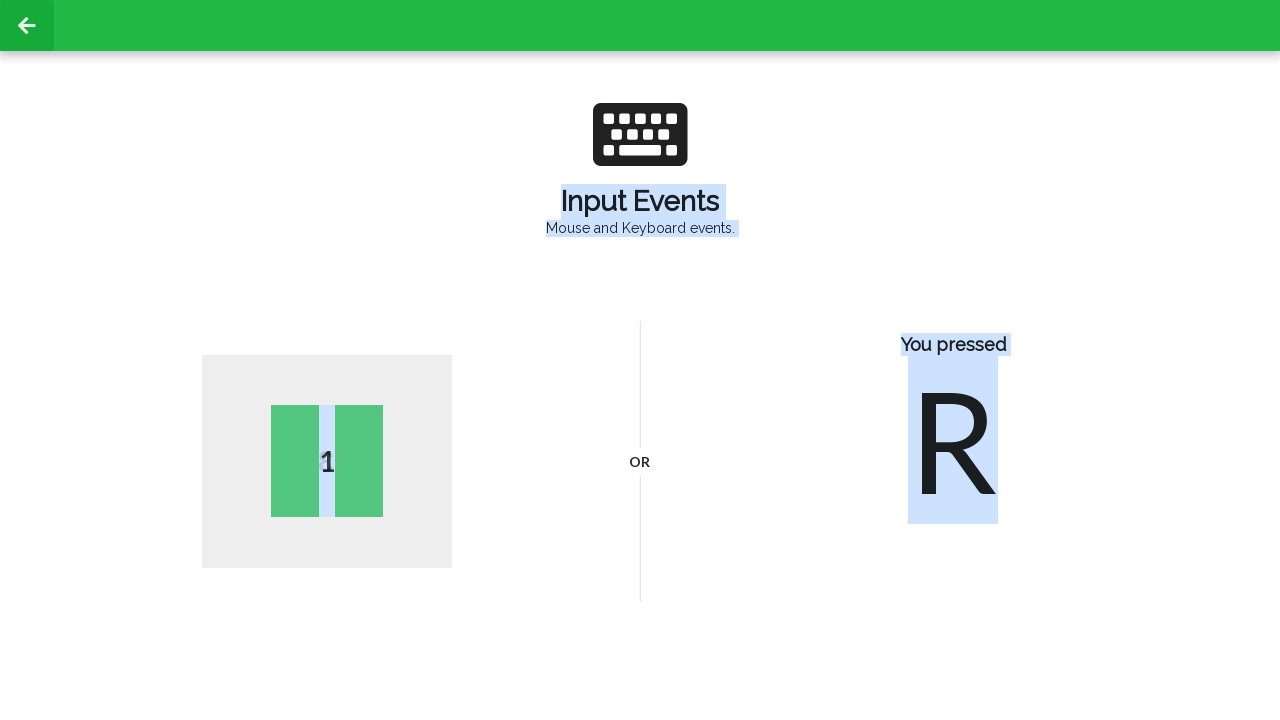

Pressed Ctrl+C to copy selected text
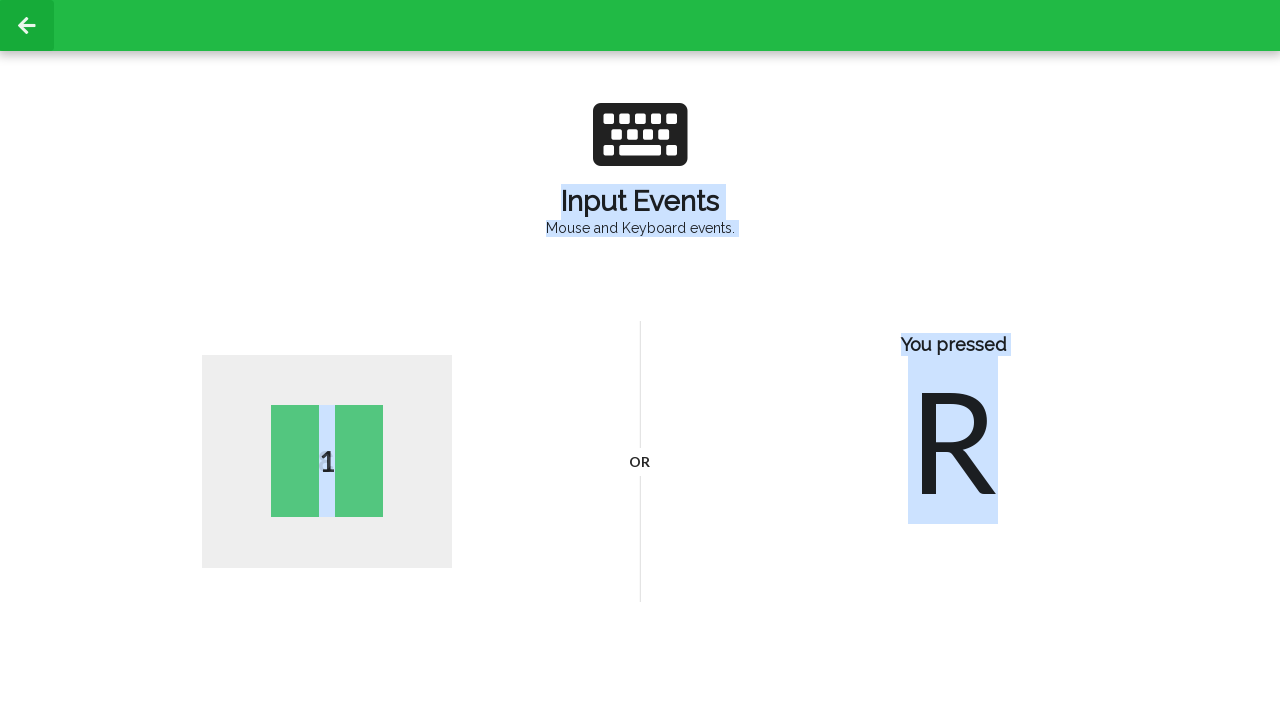

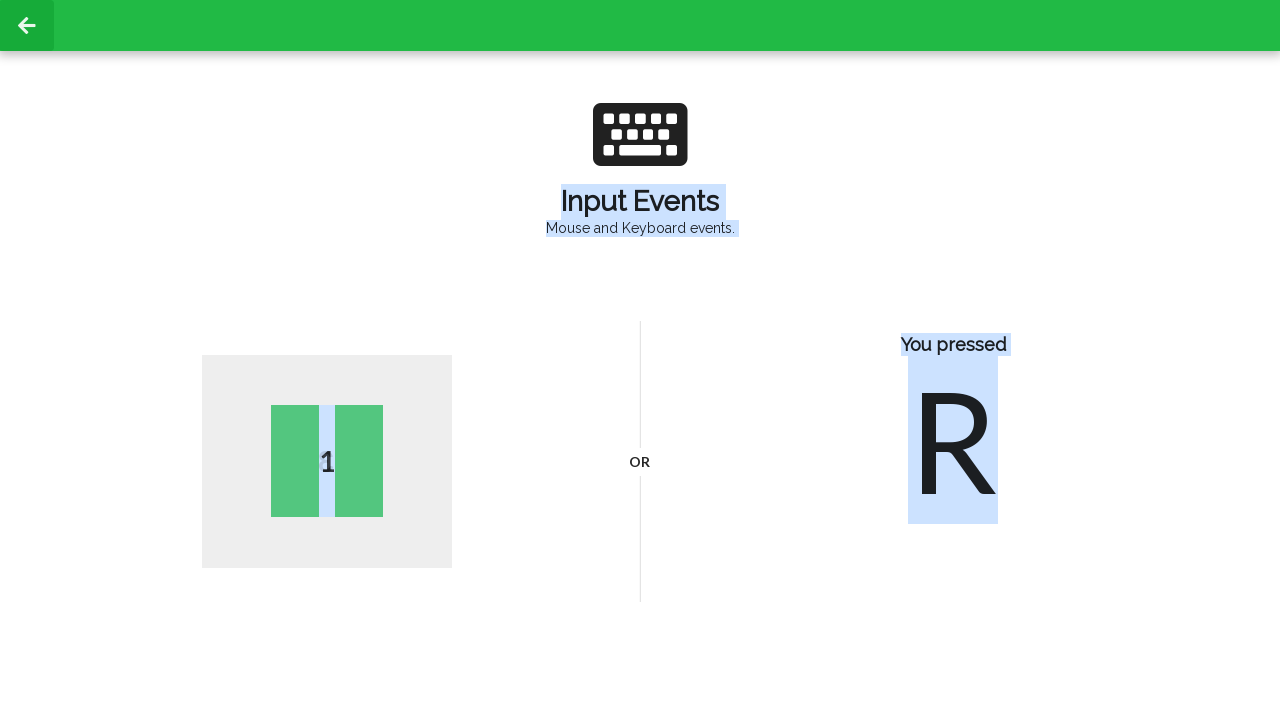